Tests switching between All, Active, and Completed filters to display all items.

Starting URL: https://demo.playwright.dev/todomvc

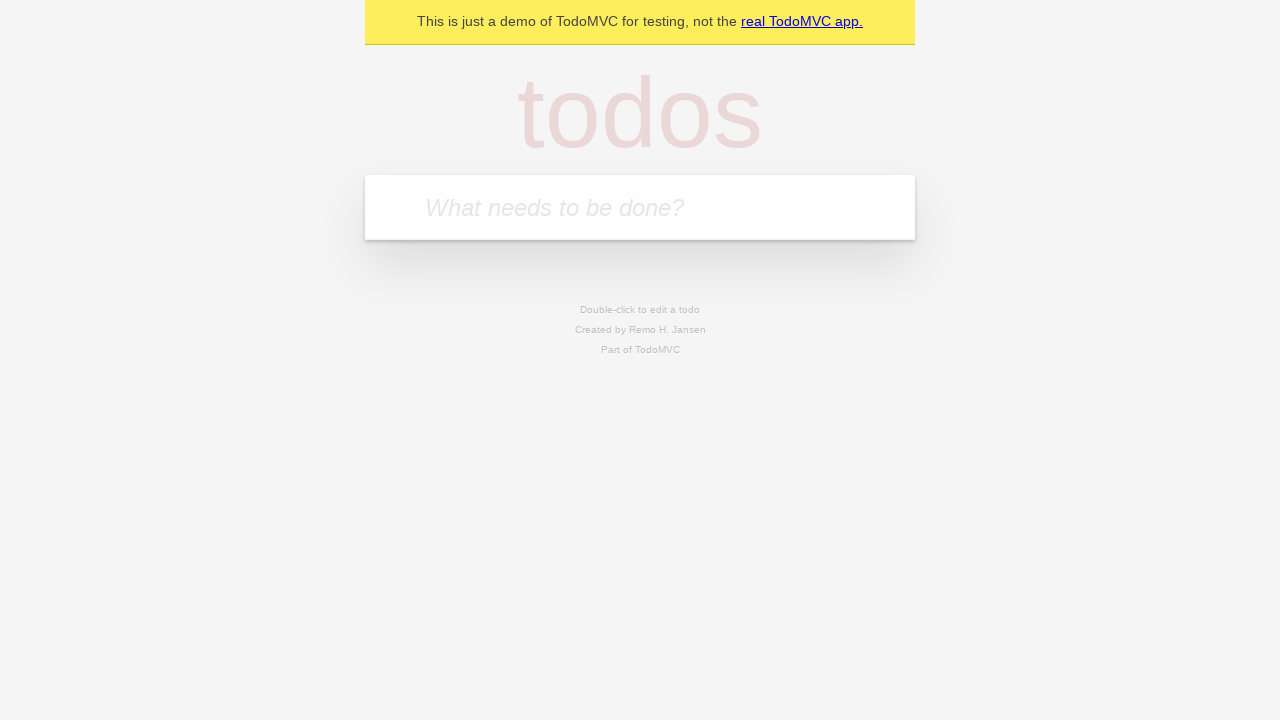

Filled todo input with 'buy some cheese' on internal:attr=[placeholder="What needs to be done?"i]
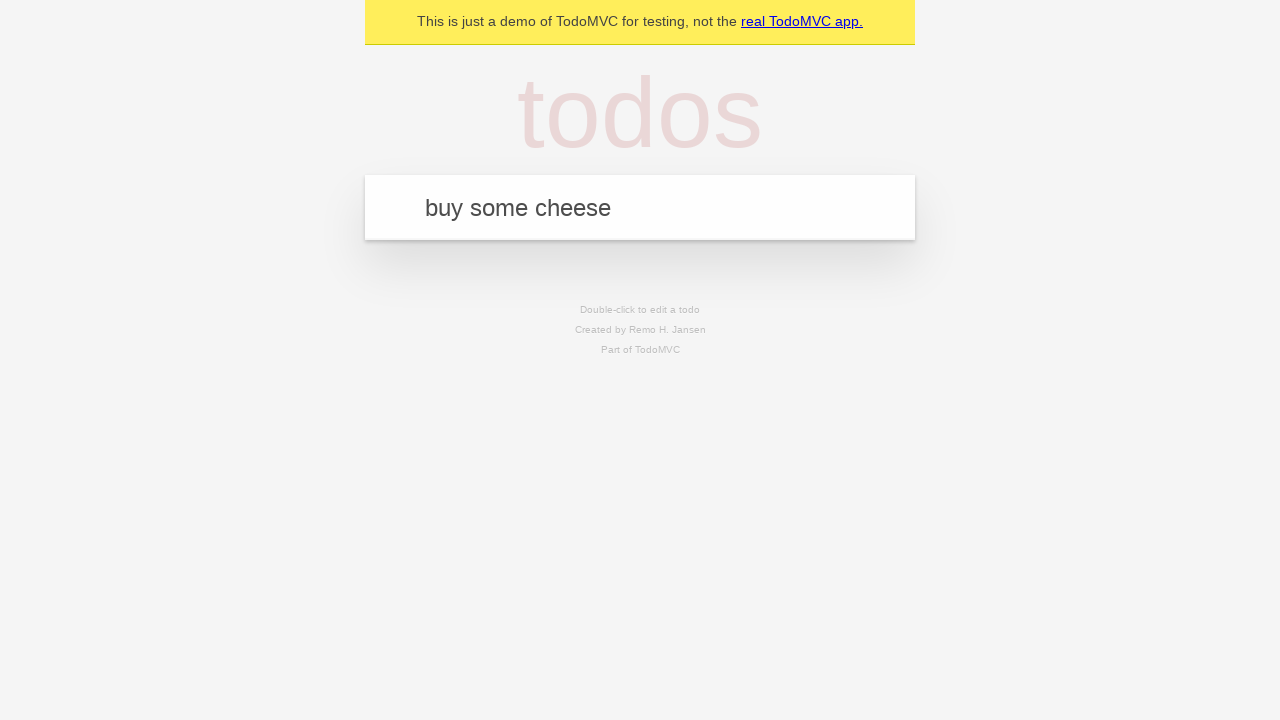

Pressed Enter to add todo 'buy some cheese' on internal:attr=[placeholder="What needs to be done?"i]
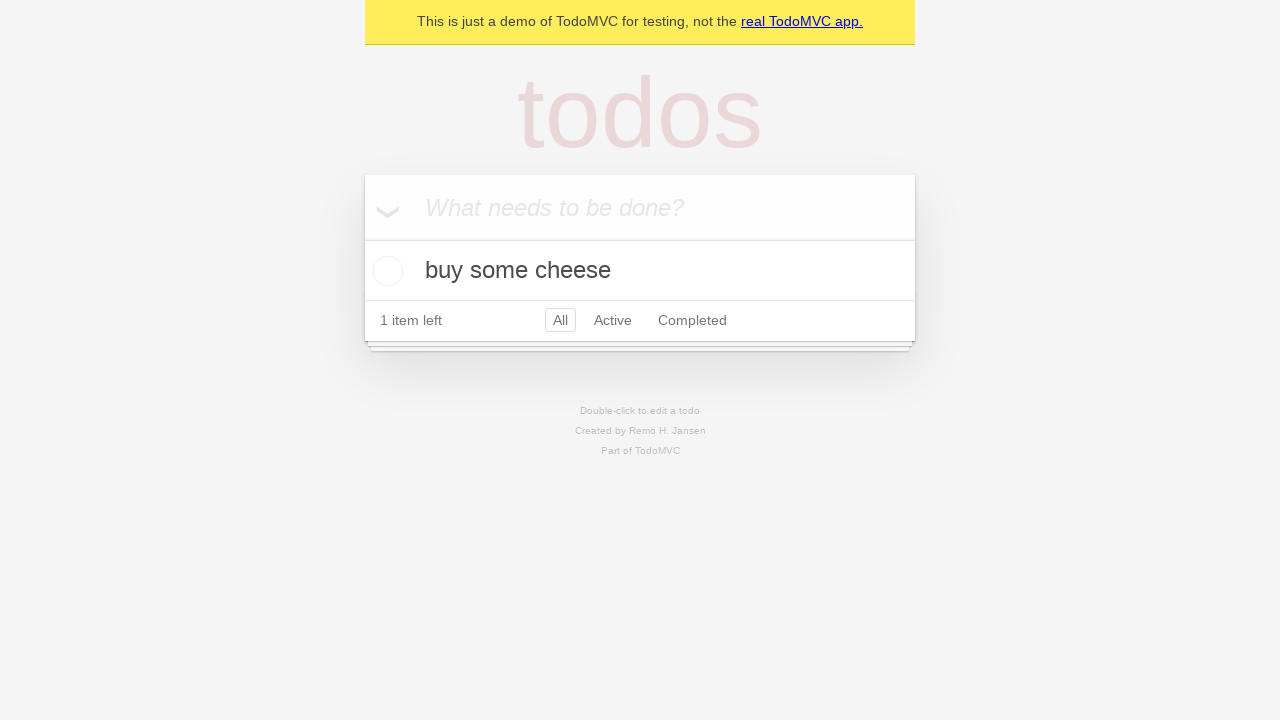

Filled todo input with 'feed the cat' on internal:attr=[placeholder="What needs to be done?"i]
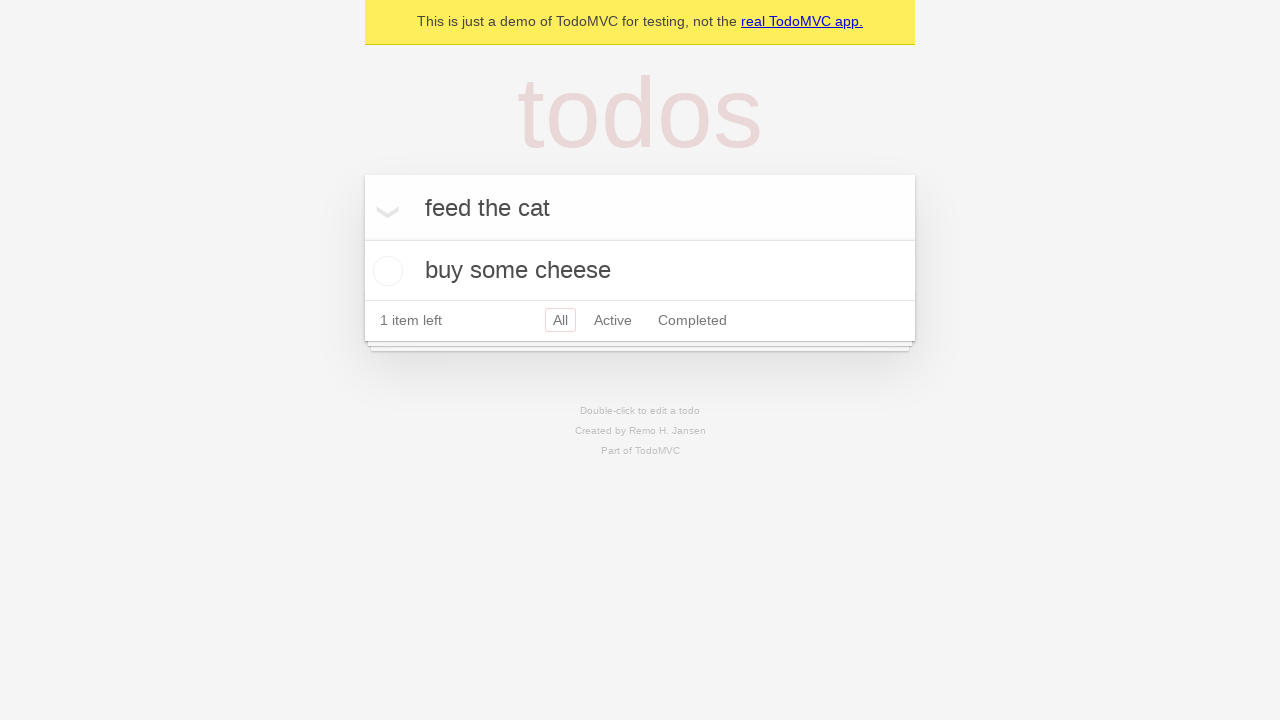

Pressed Enter to add todo 'feed the cat' on internal:attr=[placeholder="What needs to be done?"i]
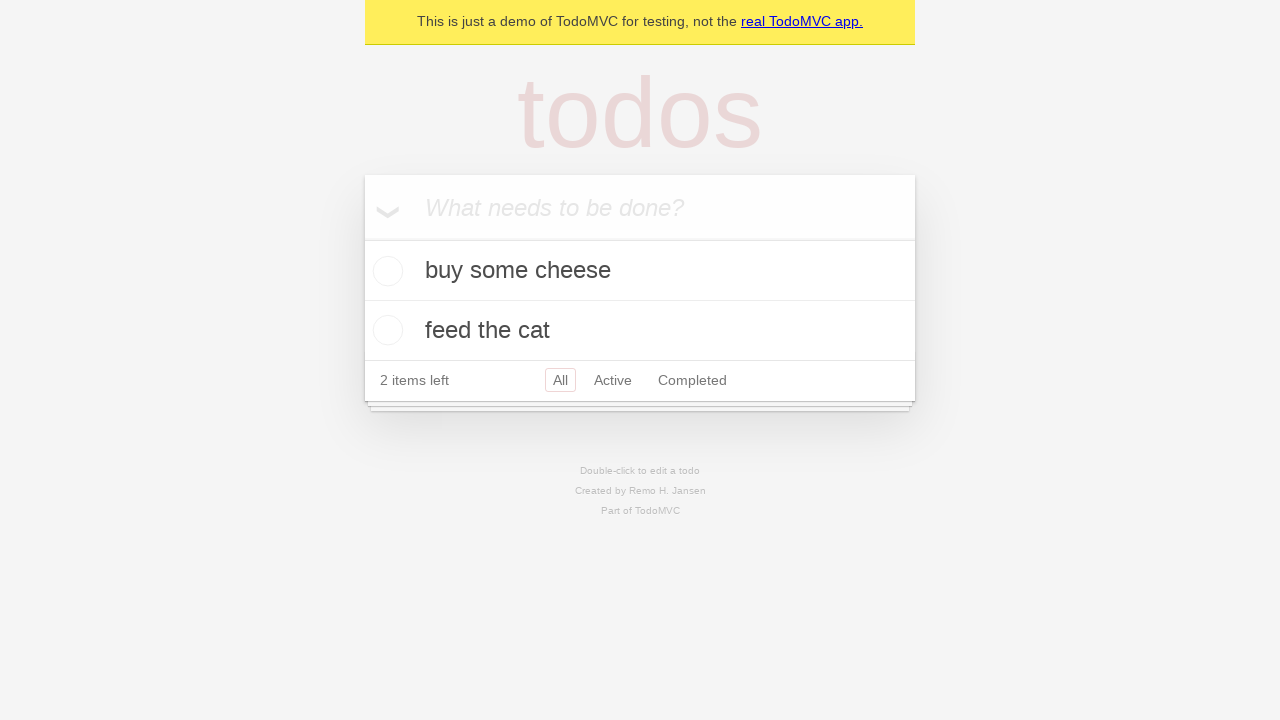

Filled todo input with 'book a doctors appointment' on internal:attr=[placeholder="What needs to be done?"i]
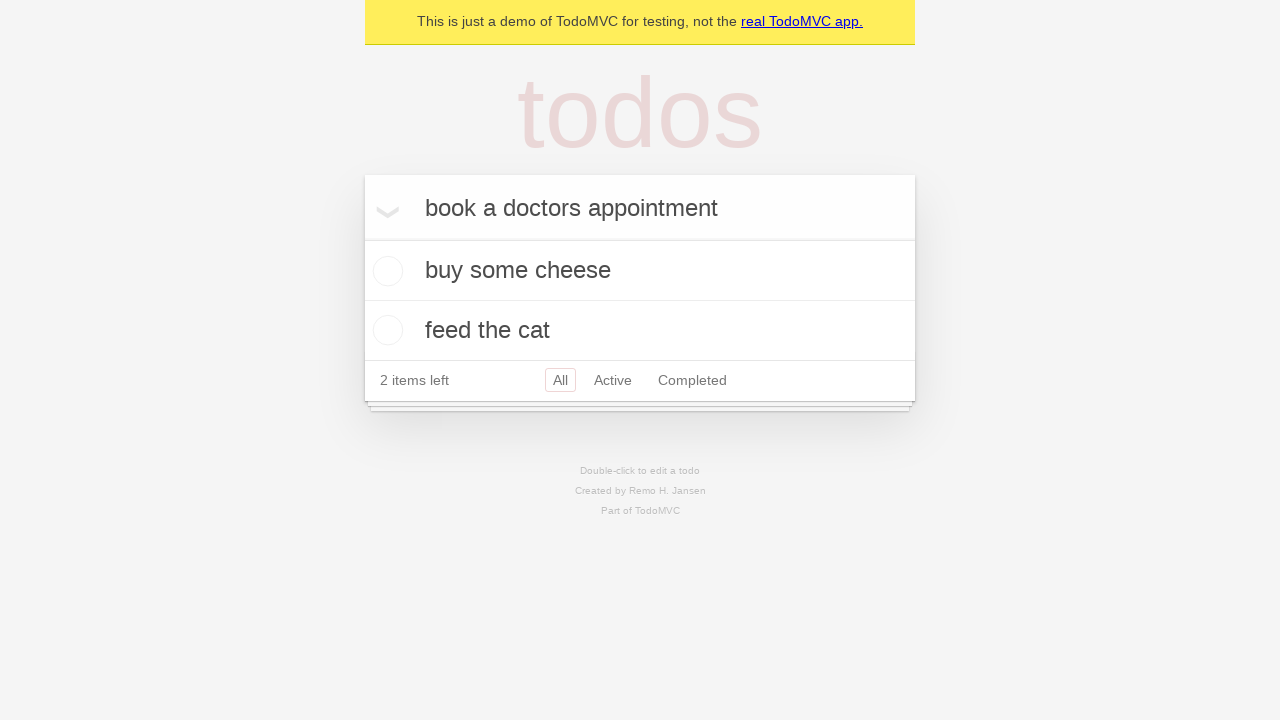

Pressed Enter to add todo 'book a doctors appointment' on internal:attr=[placeholder="What needs to be done?"i]
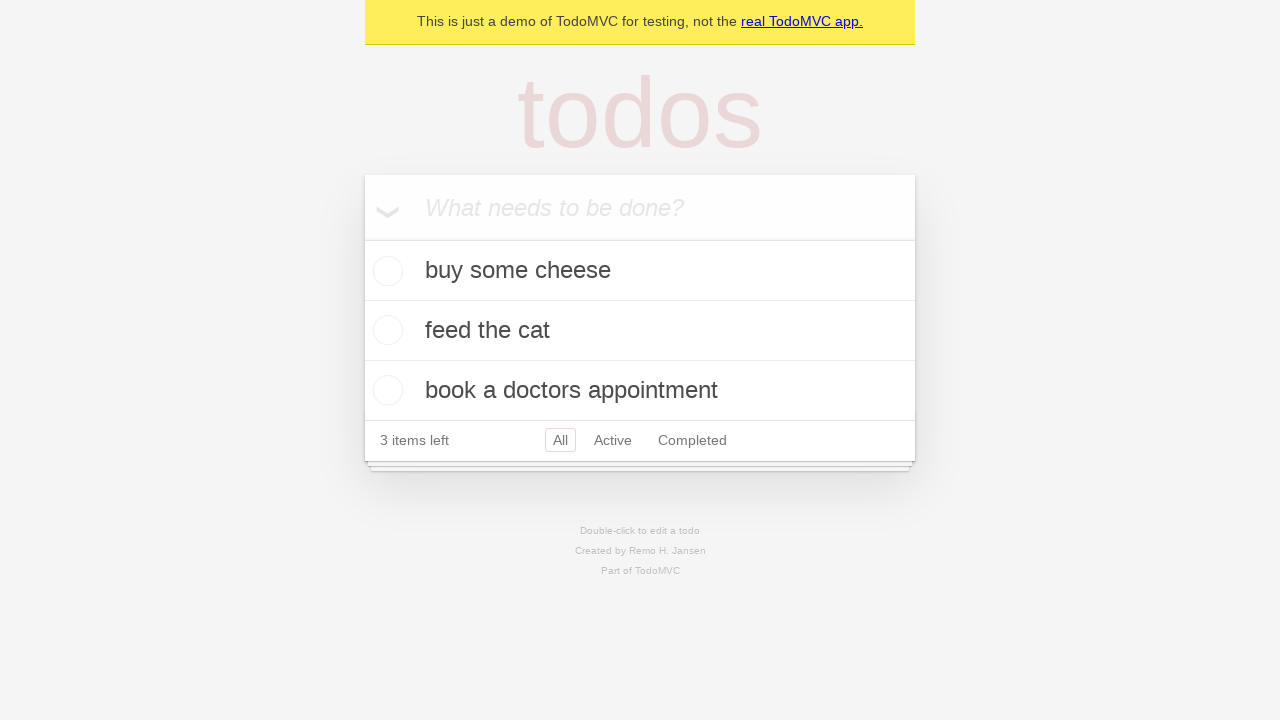

Waited for all 3 todo items to load
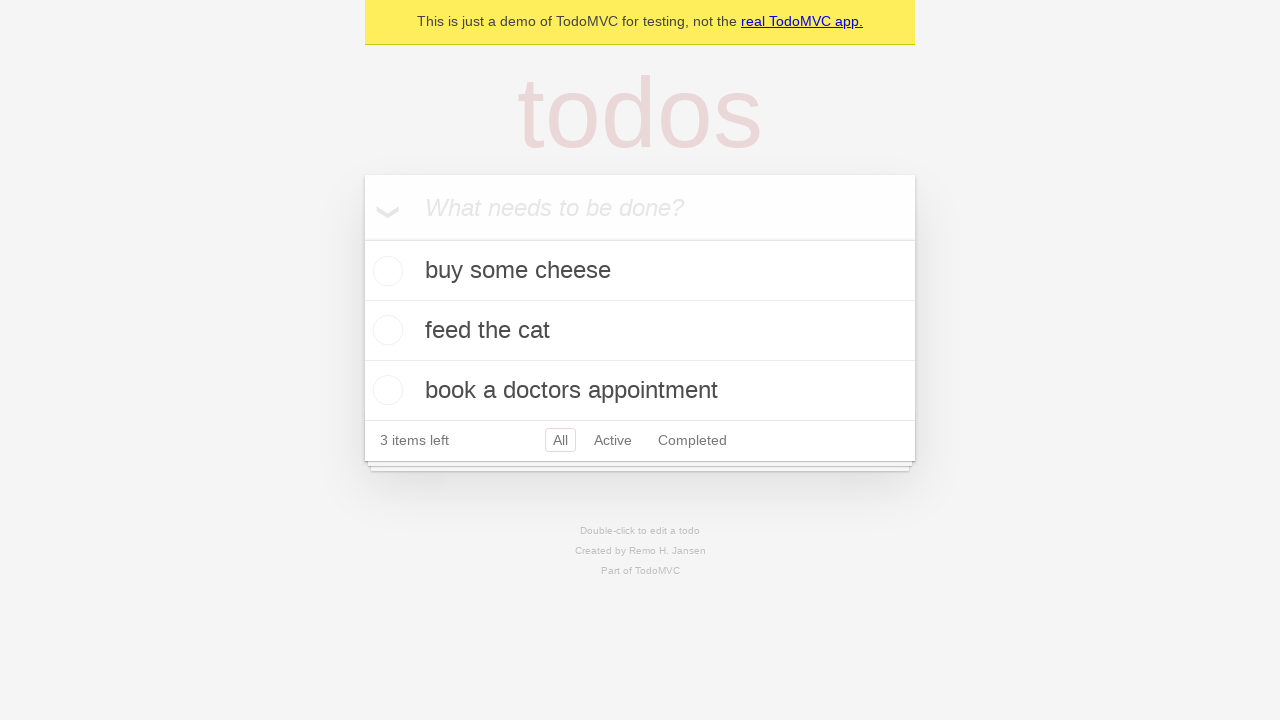

Checked the second todo item checkbox at (385, 330) on [data-testid='todo-item'] >> nth=1 >> internal:role=checkbox
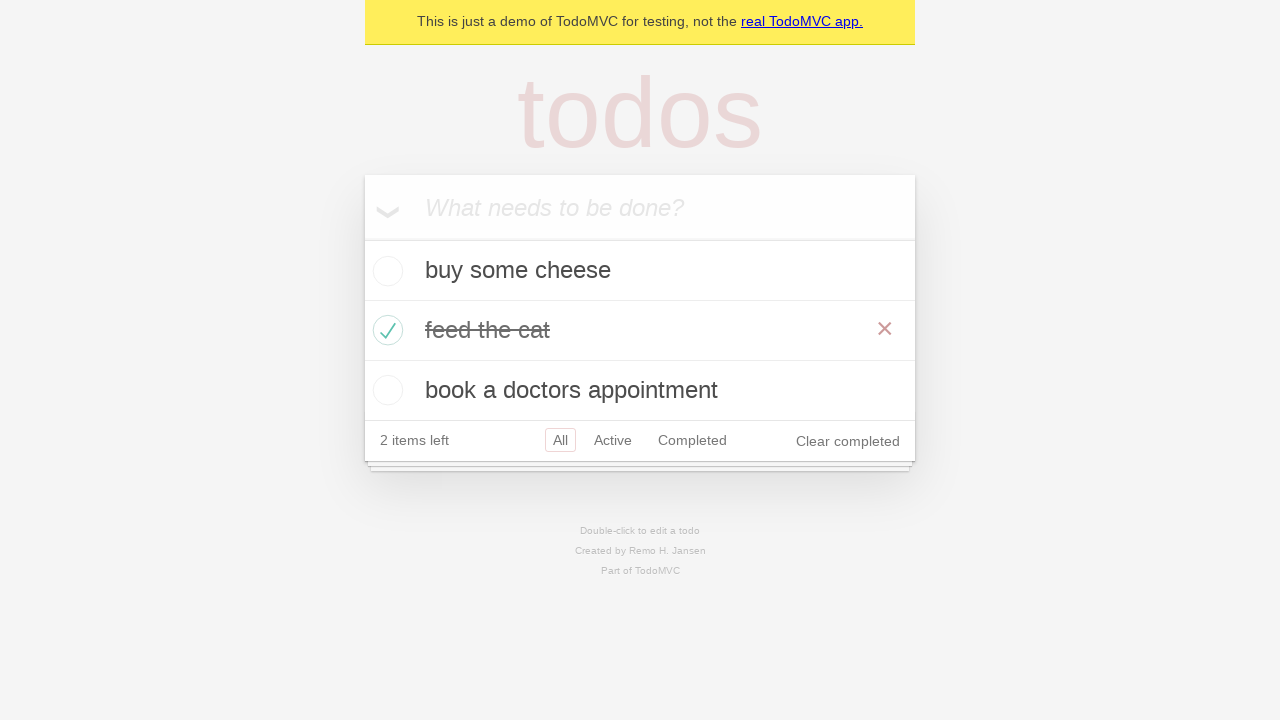

Clicked 'Active' filter to display only active items at (613, 440) on internal:role=link[name="Active"i]
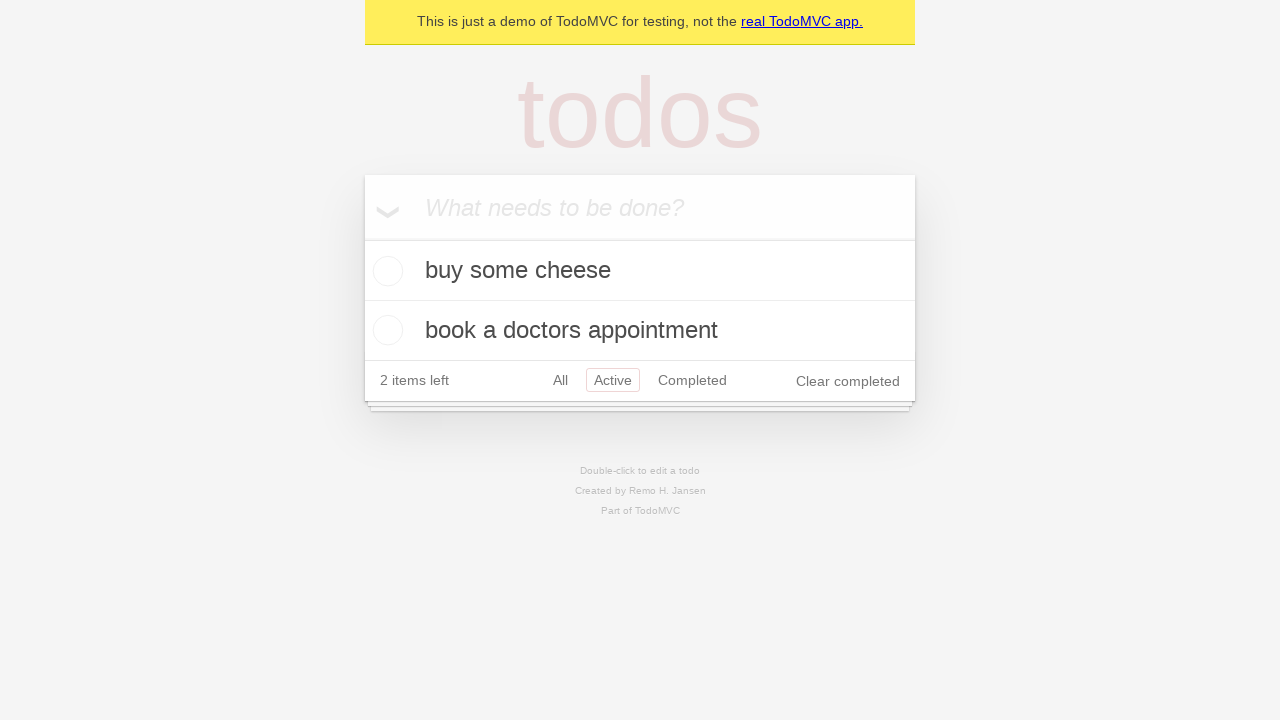

Clicked 'Completed' filter to display only completed items at (692, 380) on internal:role=link[name="Completed"i]
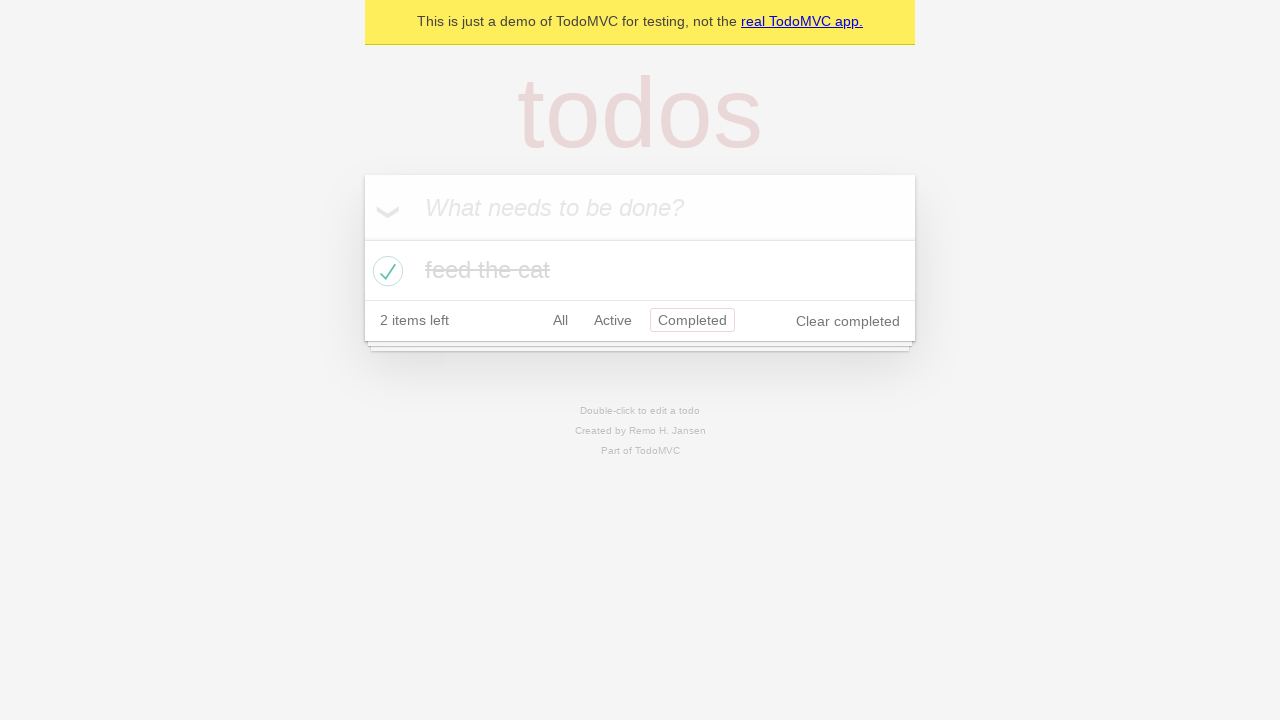

Clicked 'All' filter to display all items at (560, 320) on internal:role=link[name="All"i]
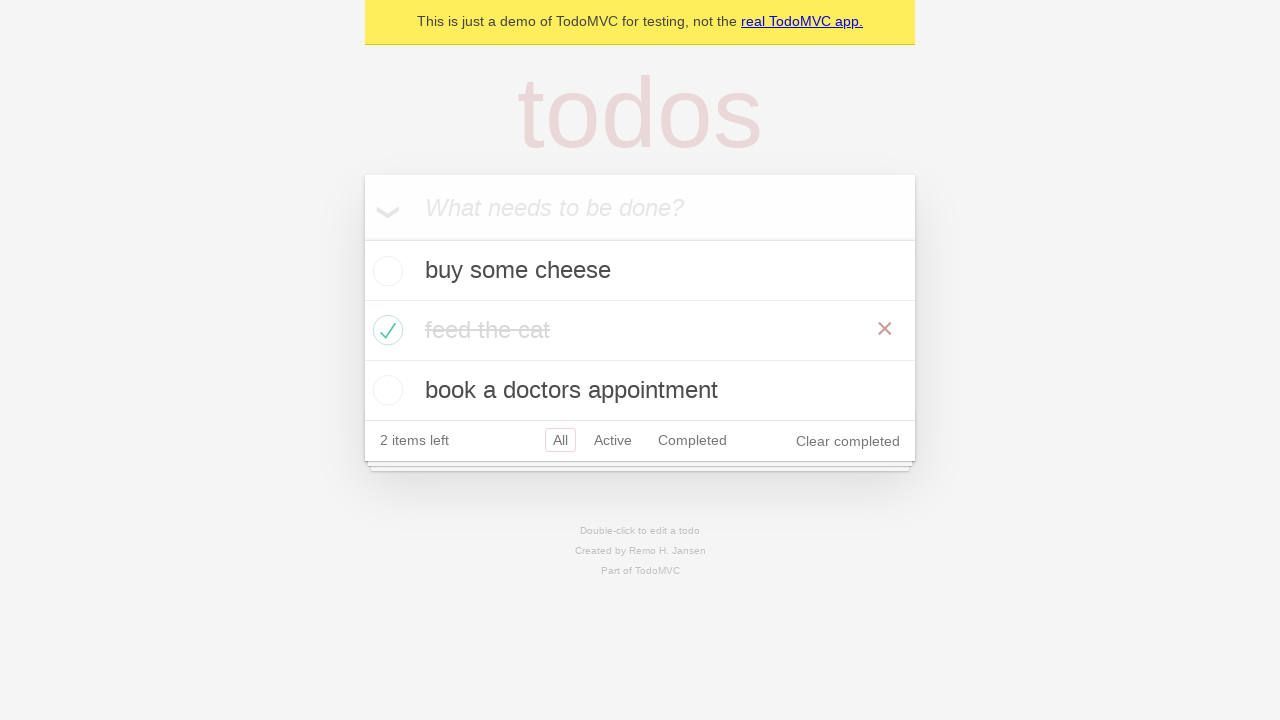

Waited 300ms for page to stabilize after filter change
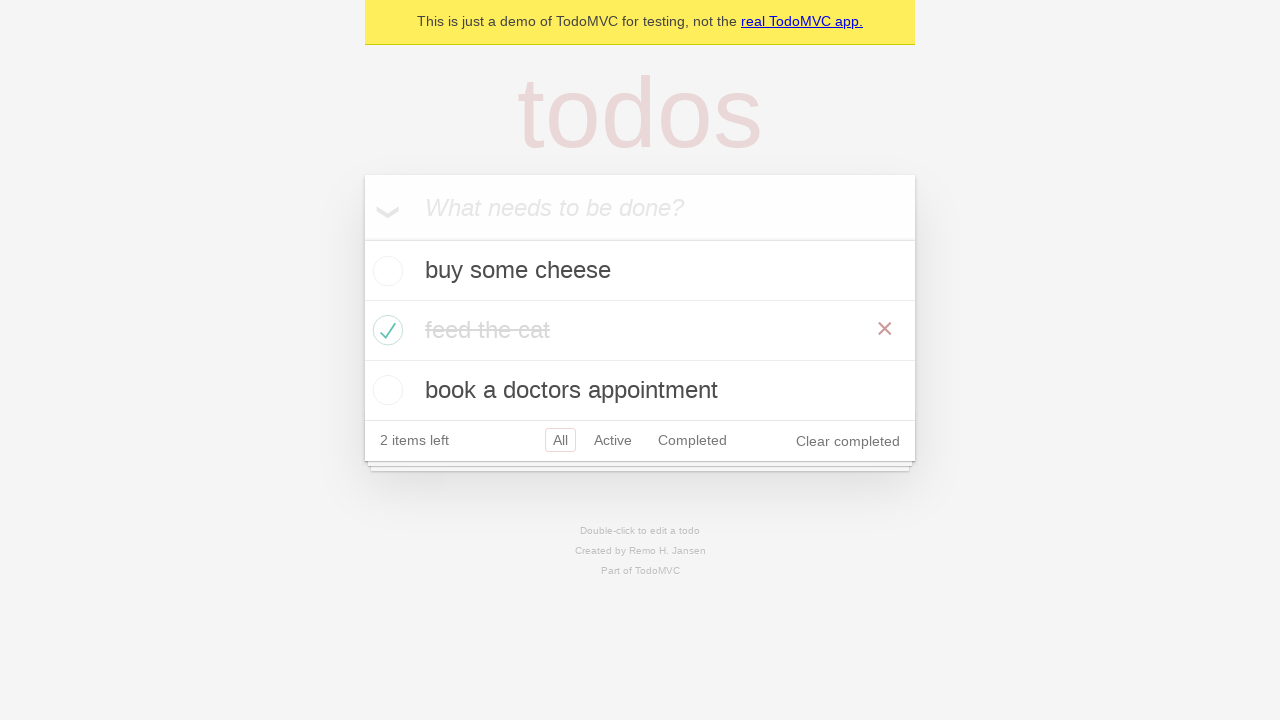

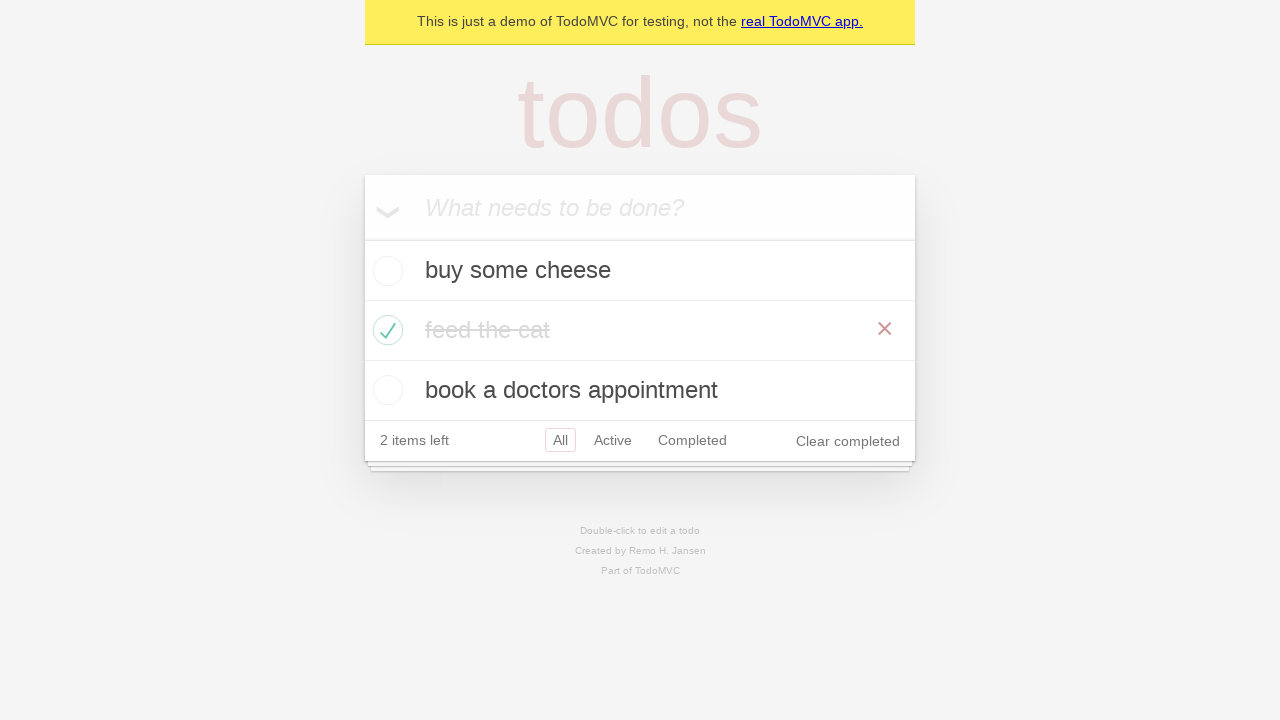